Tests dropdown selection functionality by selecting options using different methods (index, value, visible text) from a city dropdown menu

Starting URL: https://www.krninformatix.com/sample.html

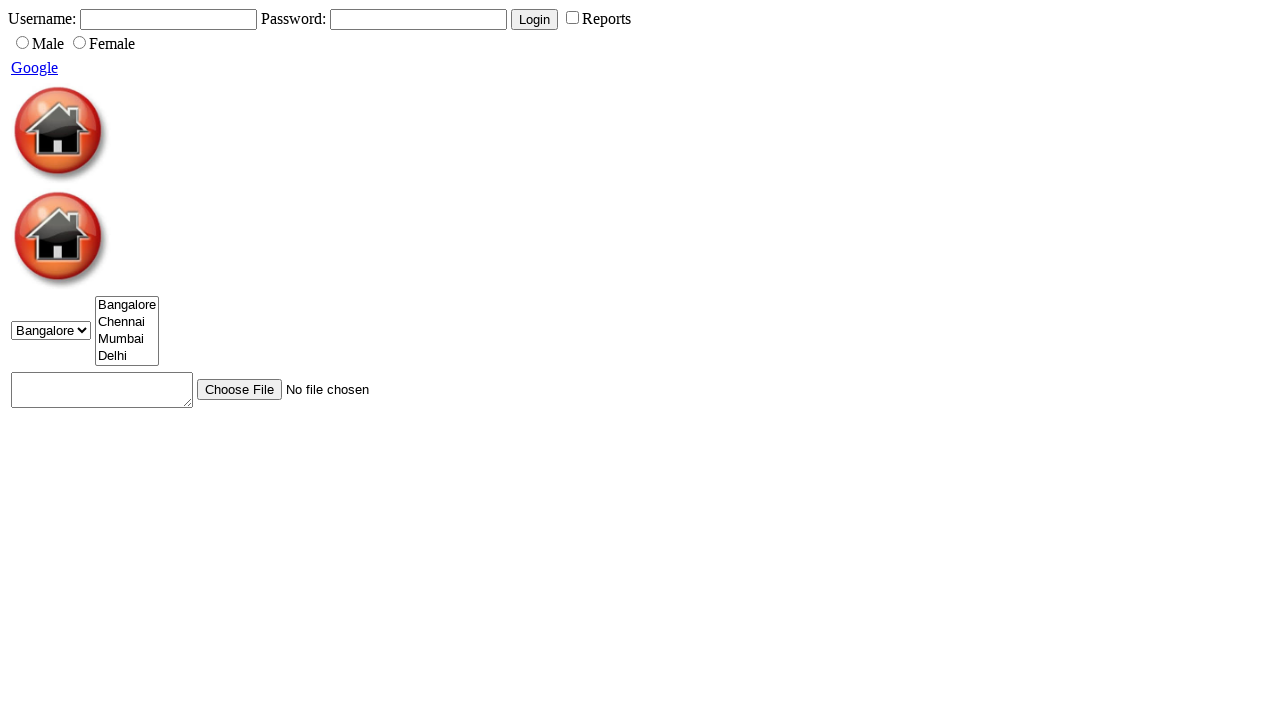

Selected first option by index from city dropdown on #city
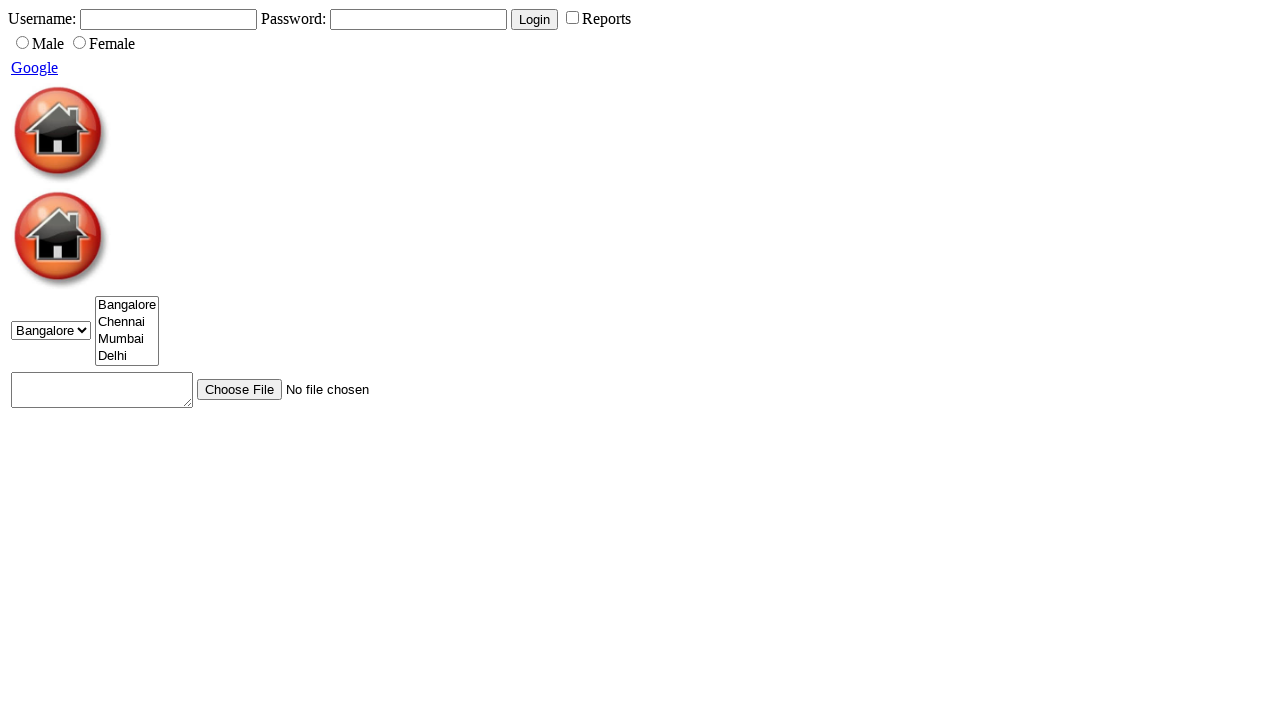

Waited 1 second between dropdown selections
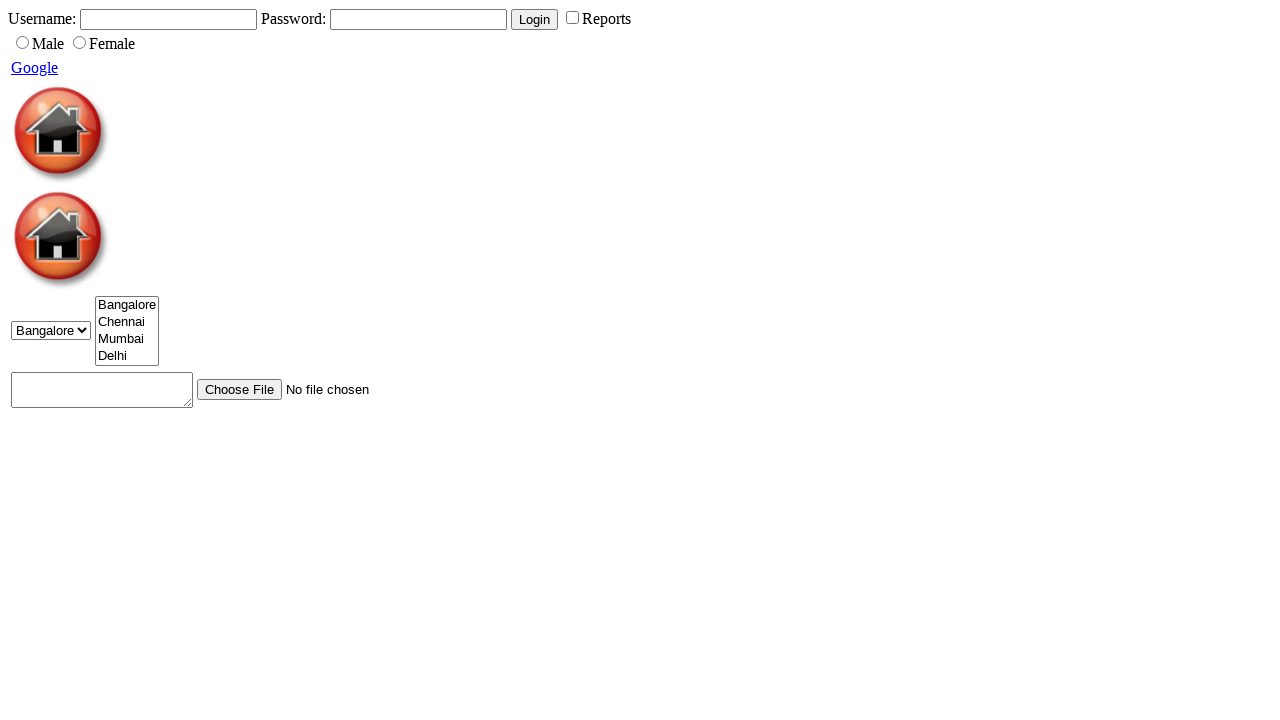

Selected option by value '2' from city dropdown on #city
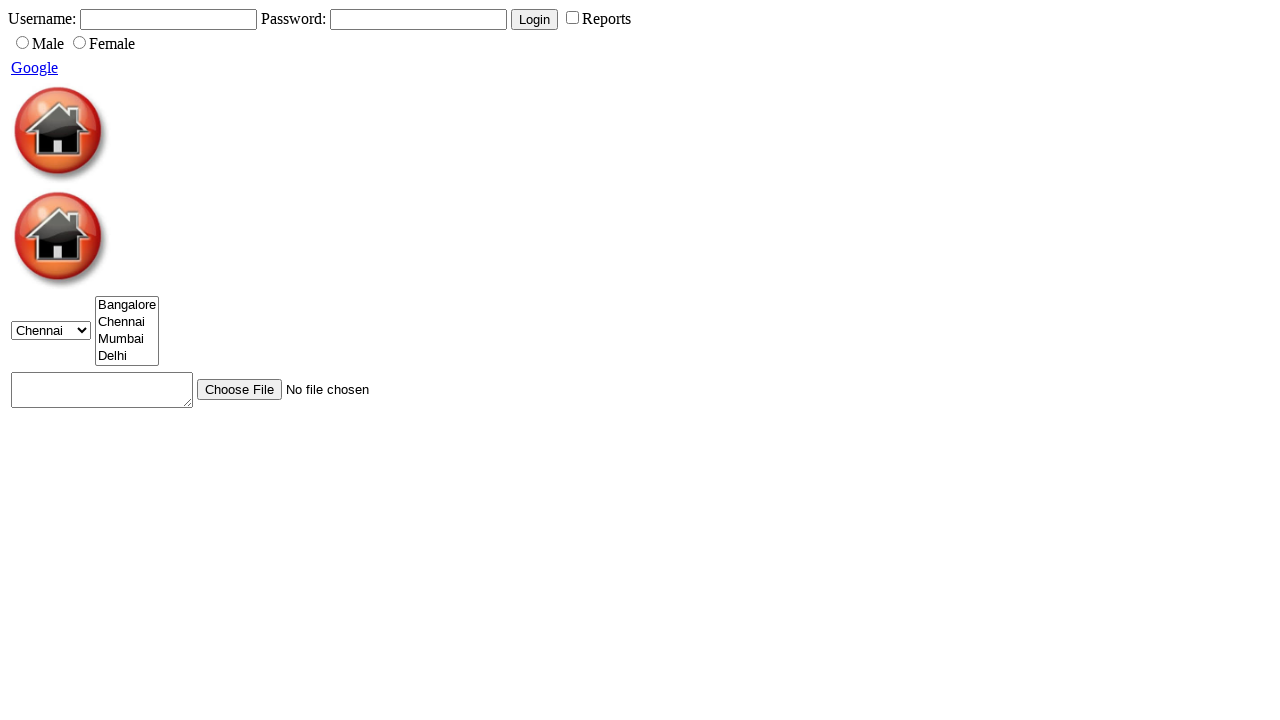

Waited 1 second between dropdown selections
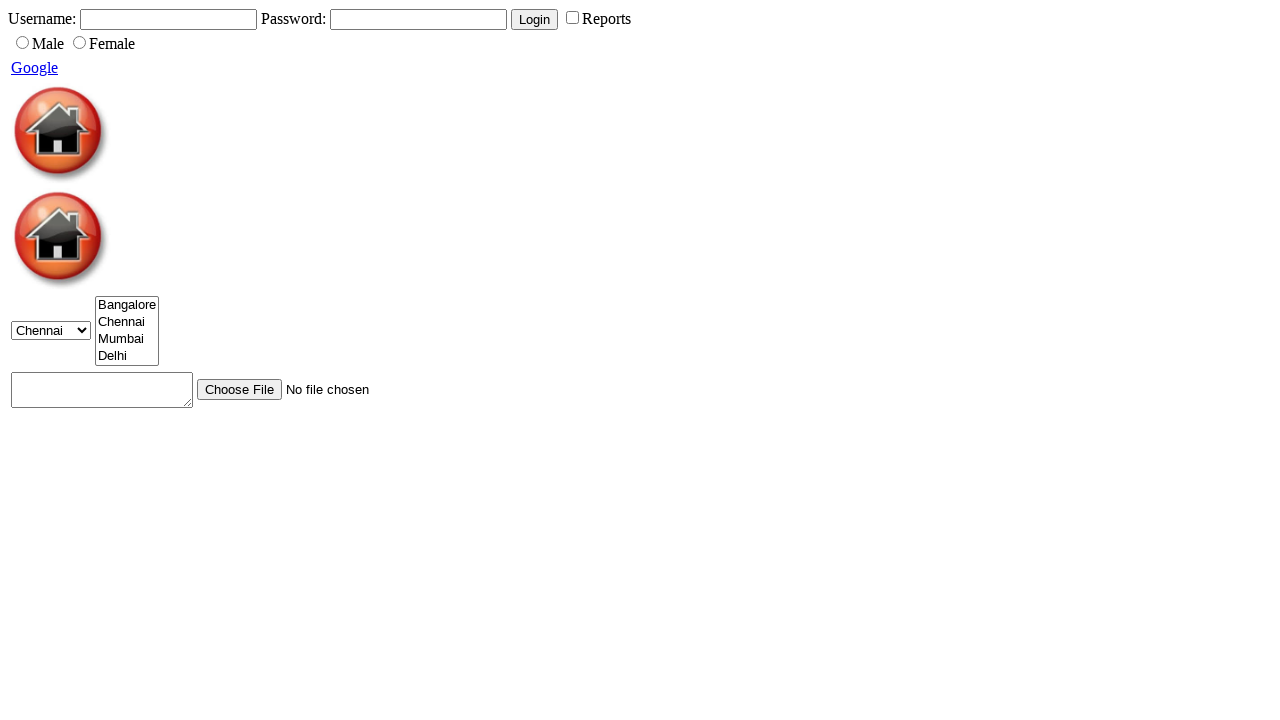

Selected 'Mumbai' option by visible text from city dropdown on #city
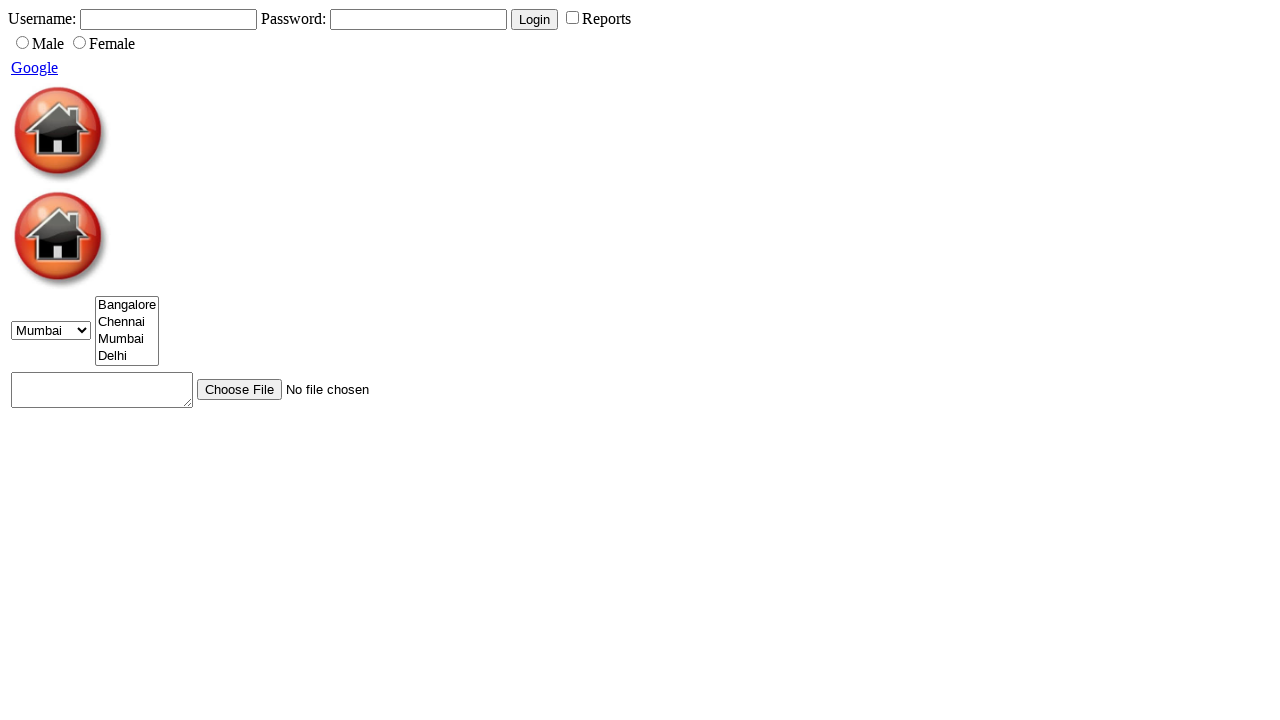

Retrieved all options from city dropdown
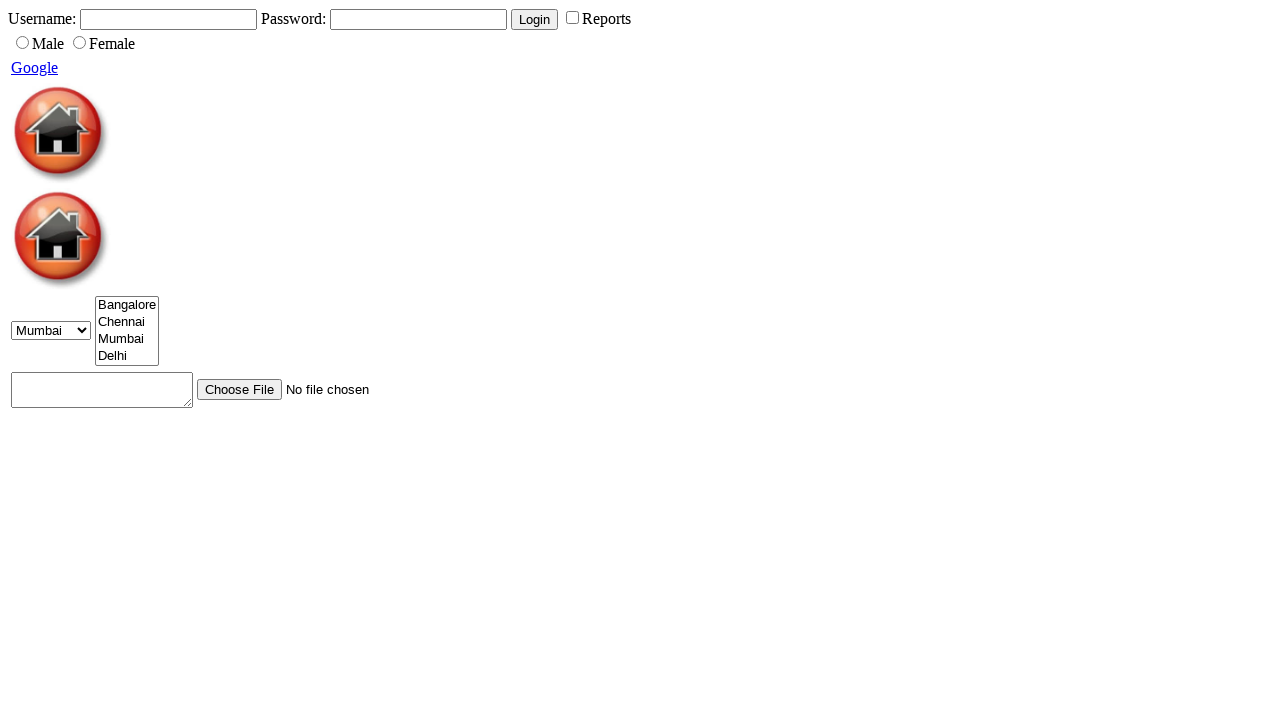

Printed dropdown option: Bangalore
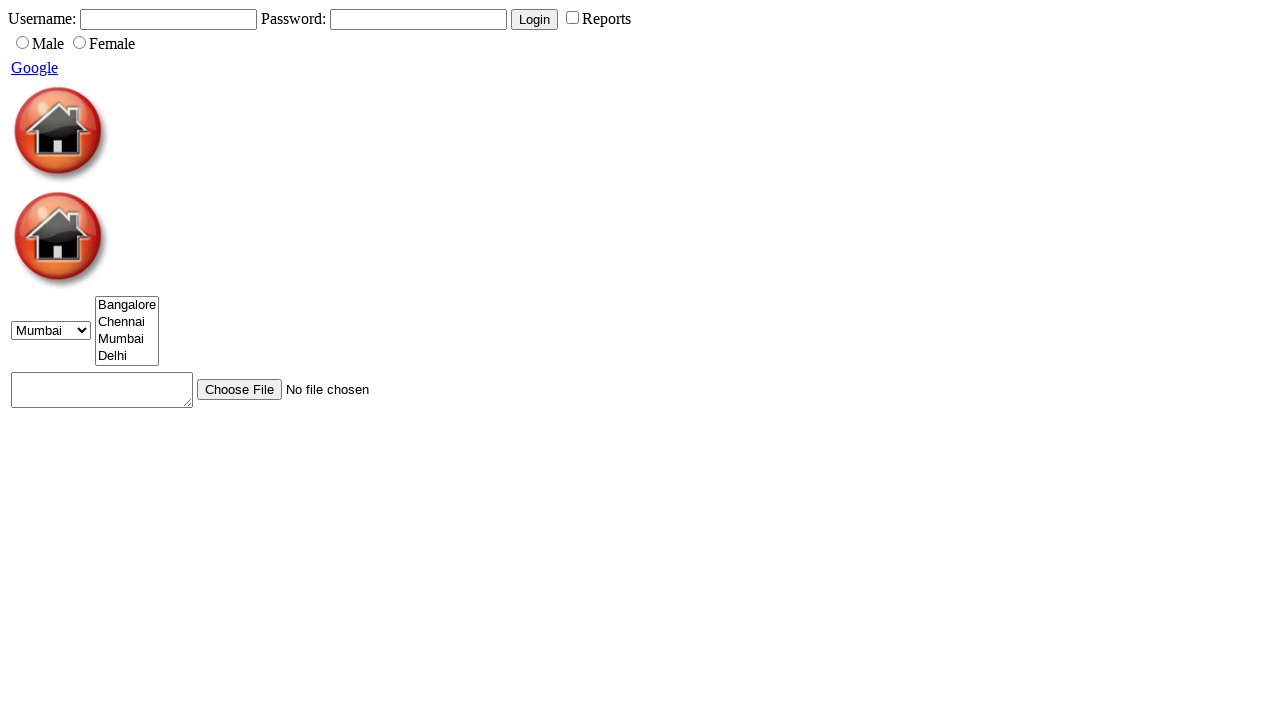

Printed dropdown option: Chennai
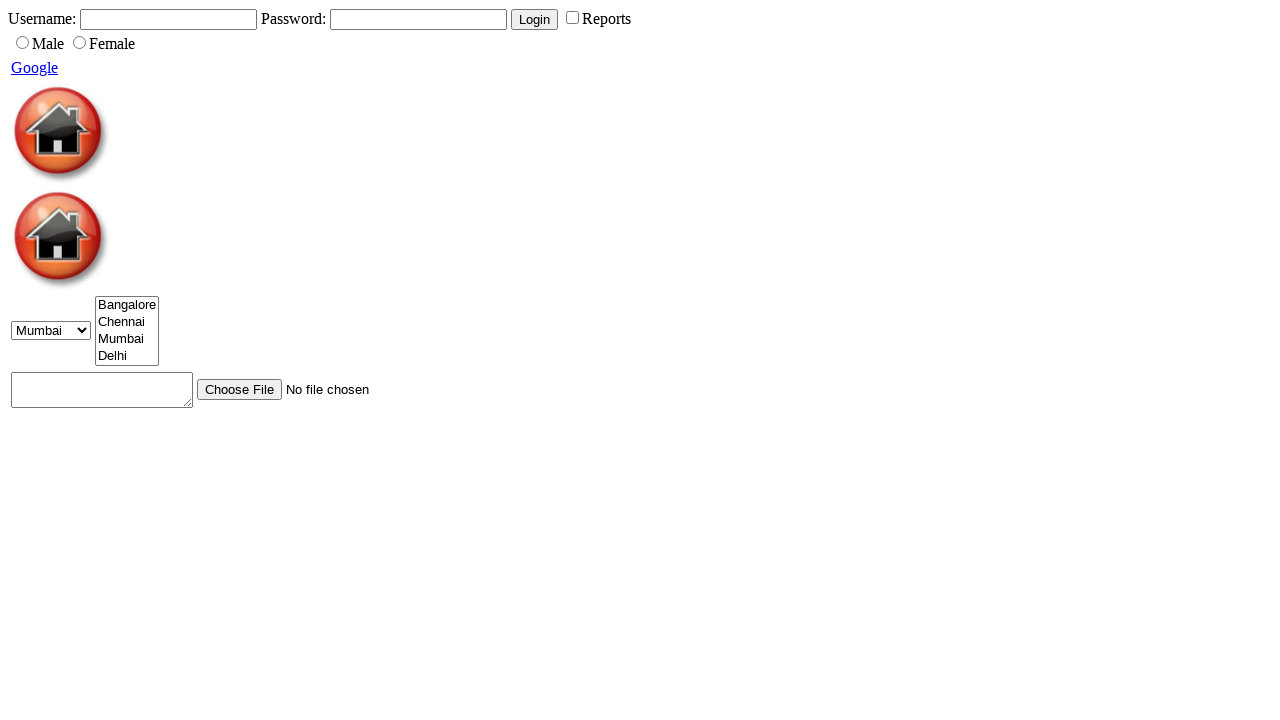

Printed dropdown option: Mumbai
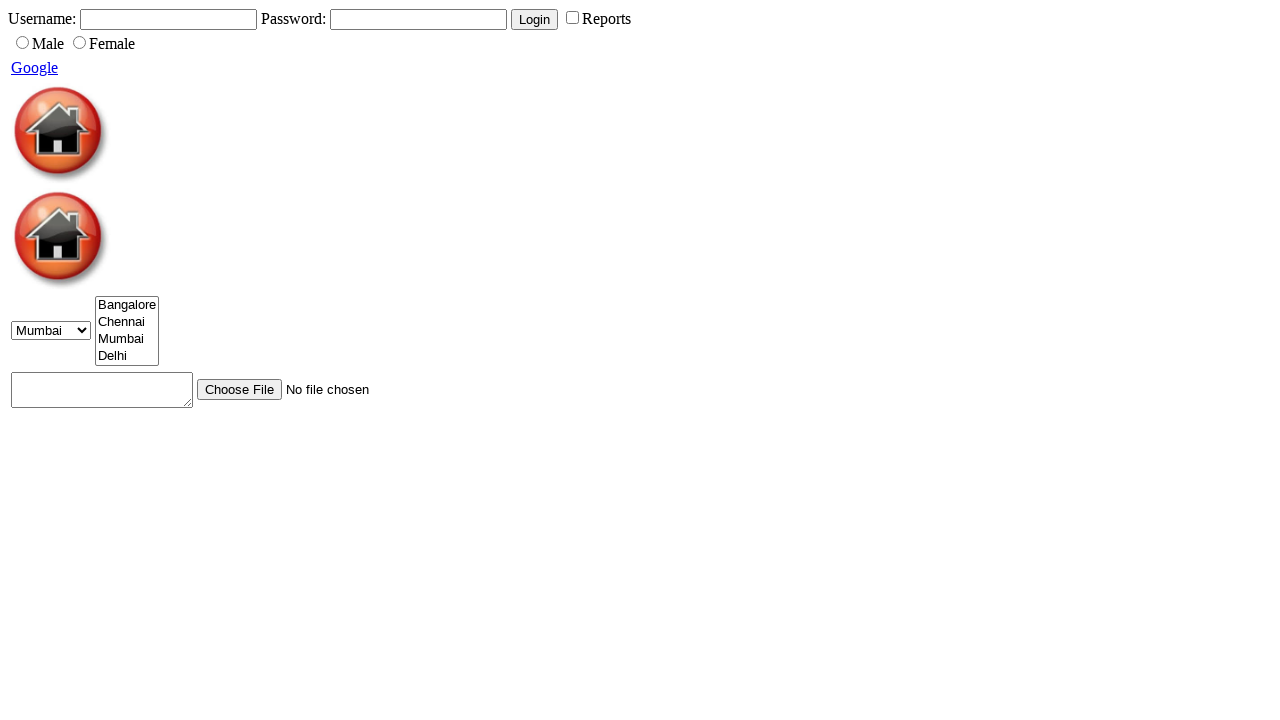

Printed dropdown option: Delhi
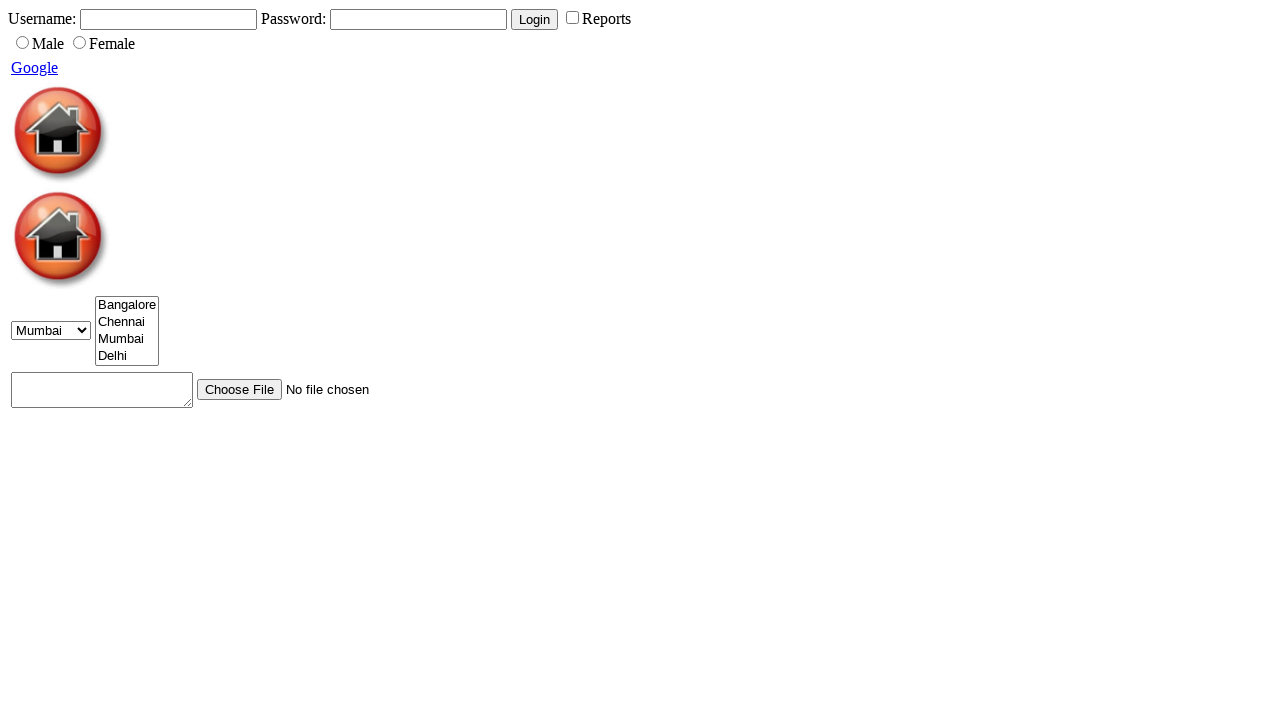

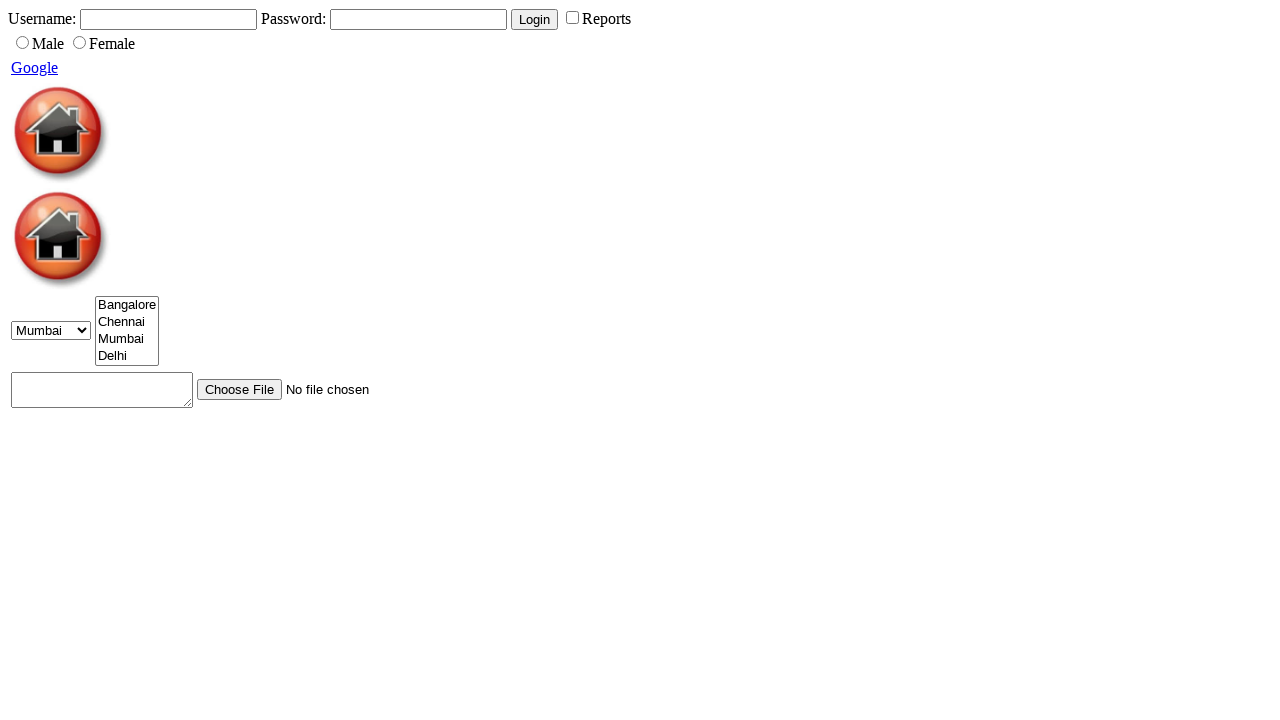